Navigates to the TCS corporate website and verifies the page loads by checking the title

Starting URL: https://www.tcs.com

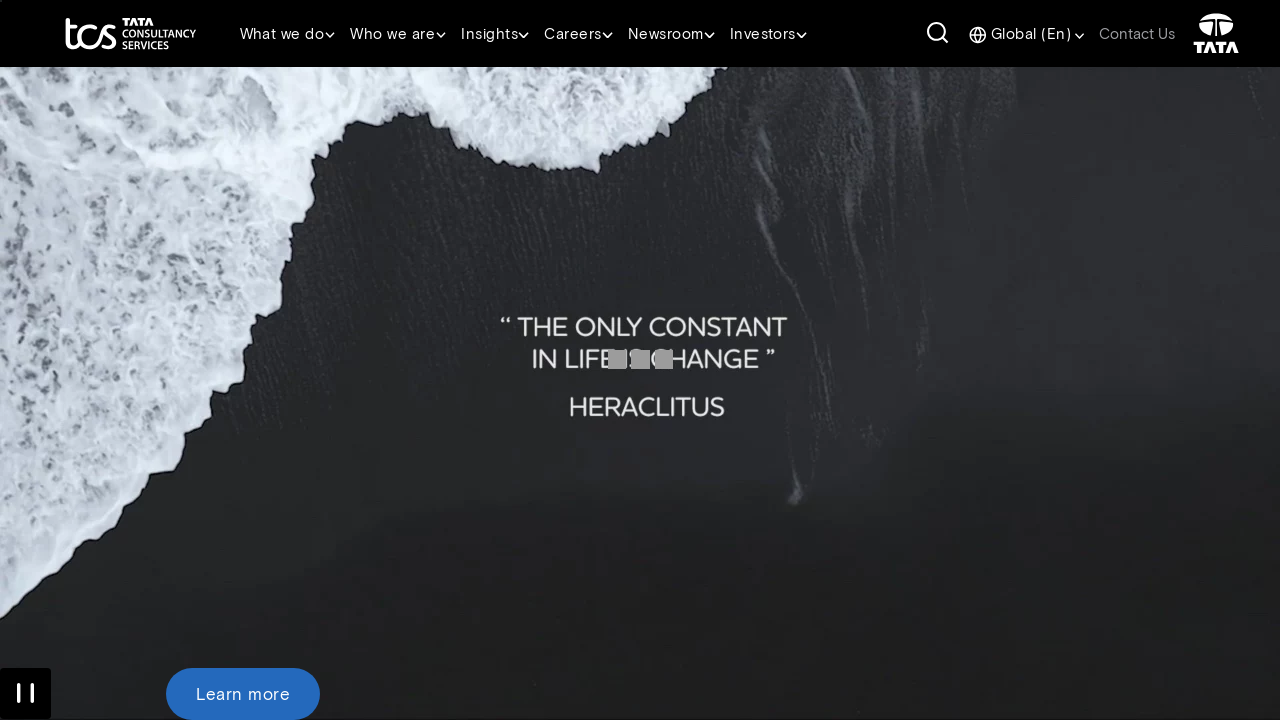

Waited for page DOM content to load
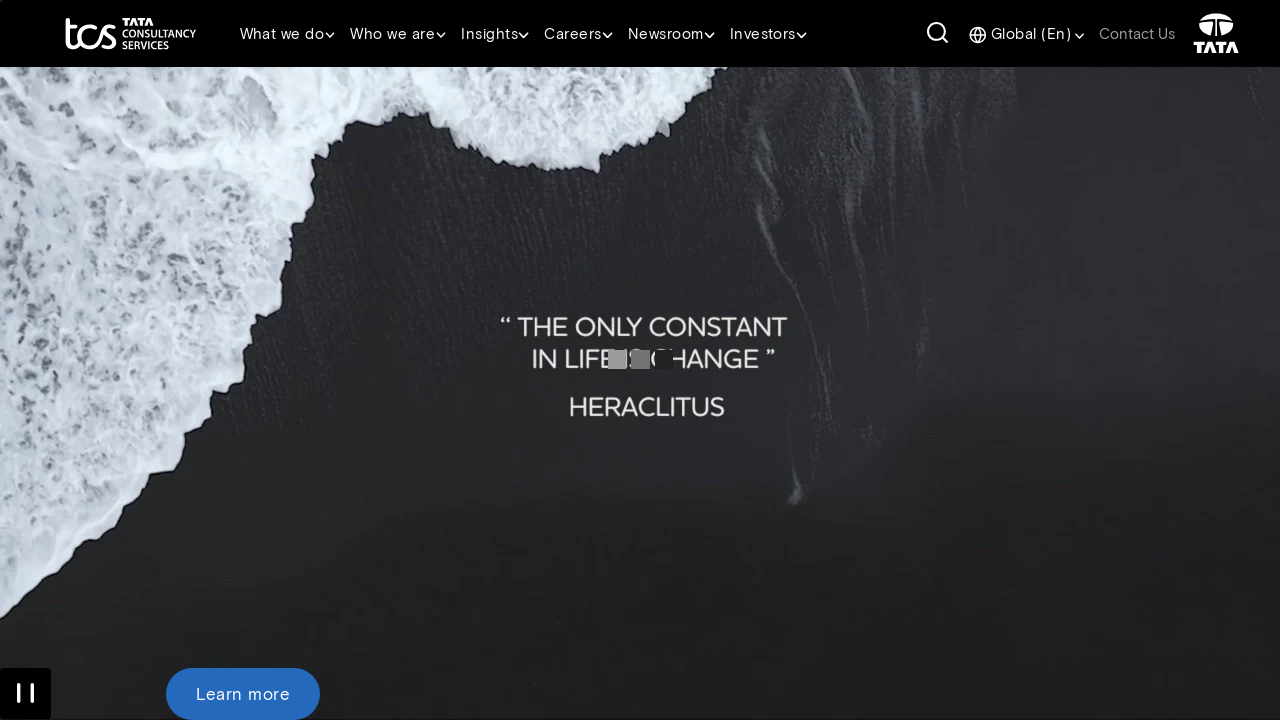

Retrieved page title: Tata Consultancy Services: Building Perpetually Adaptive Enterprises
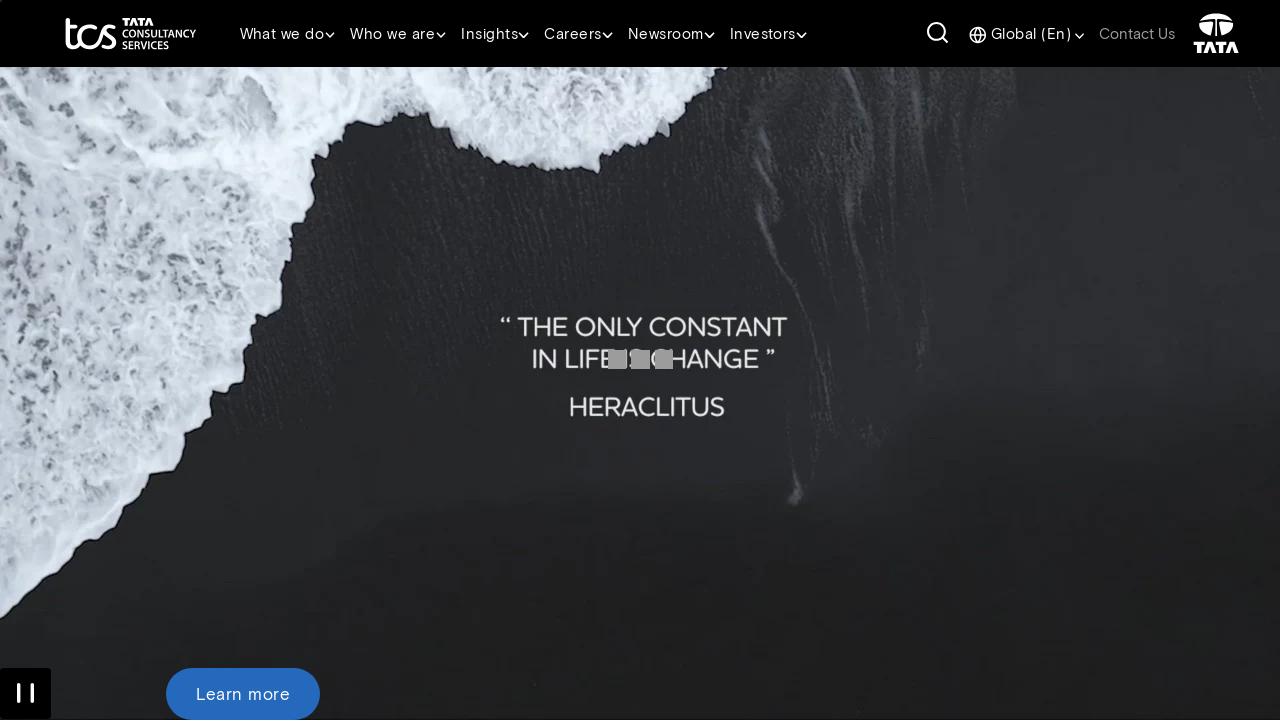

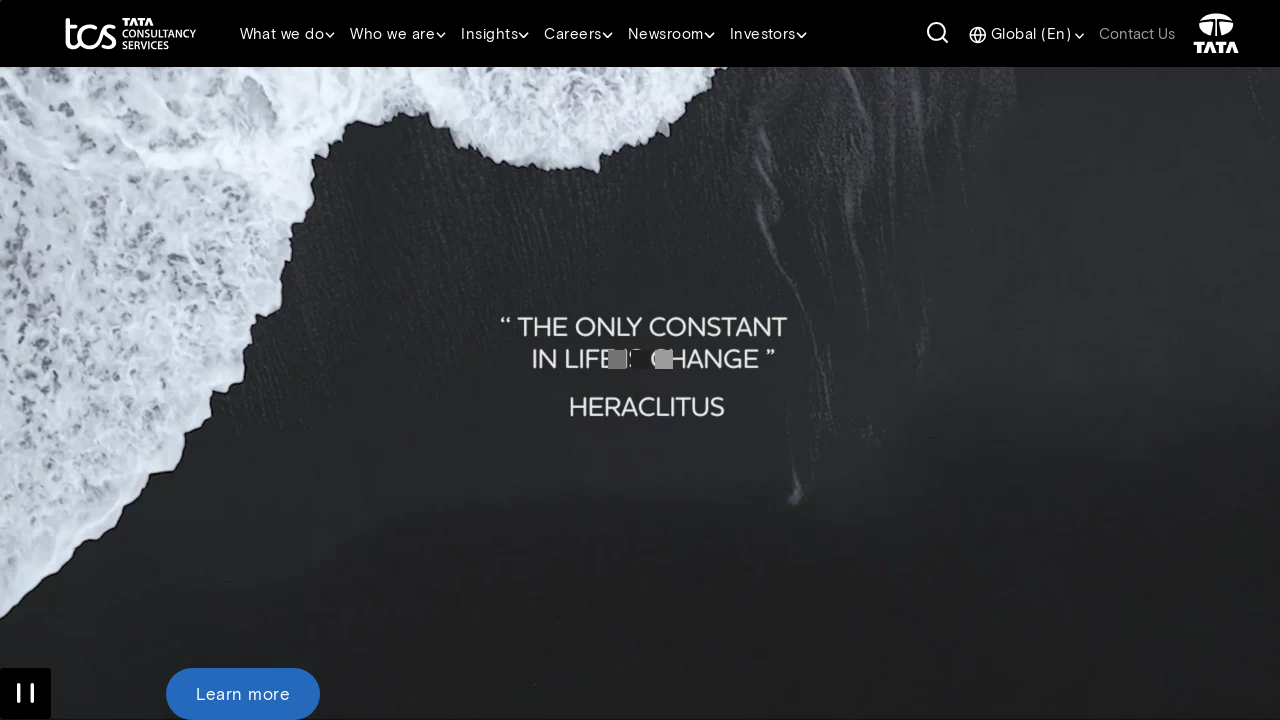